Tests the notification message functionality by clicking a link that triggers a notification and verifying the notification message content appears correctly.

Starting URL: http://the-internet.herokuapp.com/notification_message_rendered

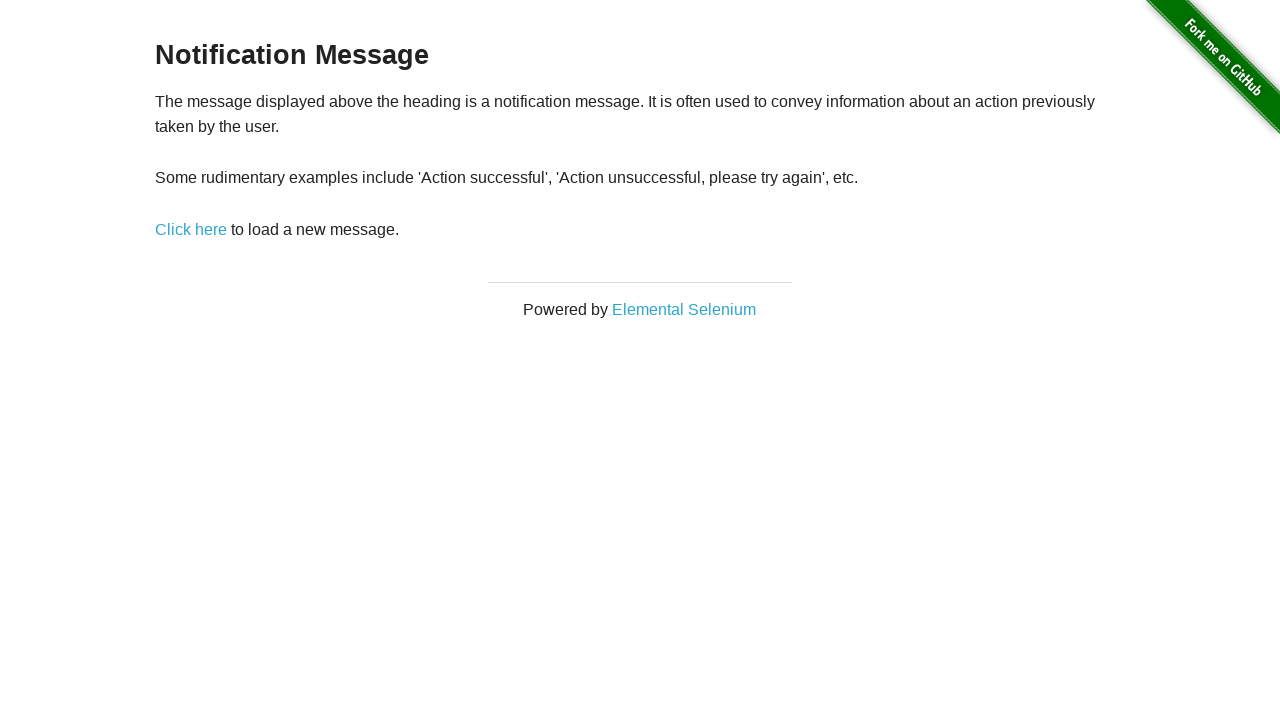

Clicked link to trigger notification message at (191, 229) on a[href='/notification_message']
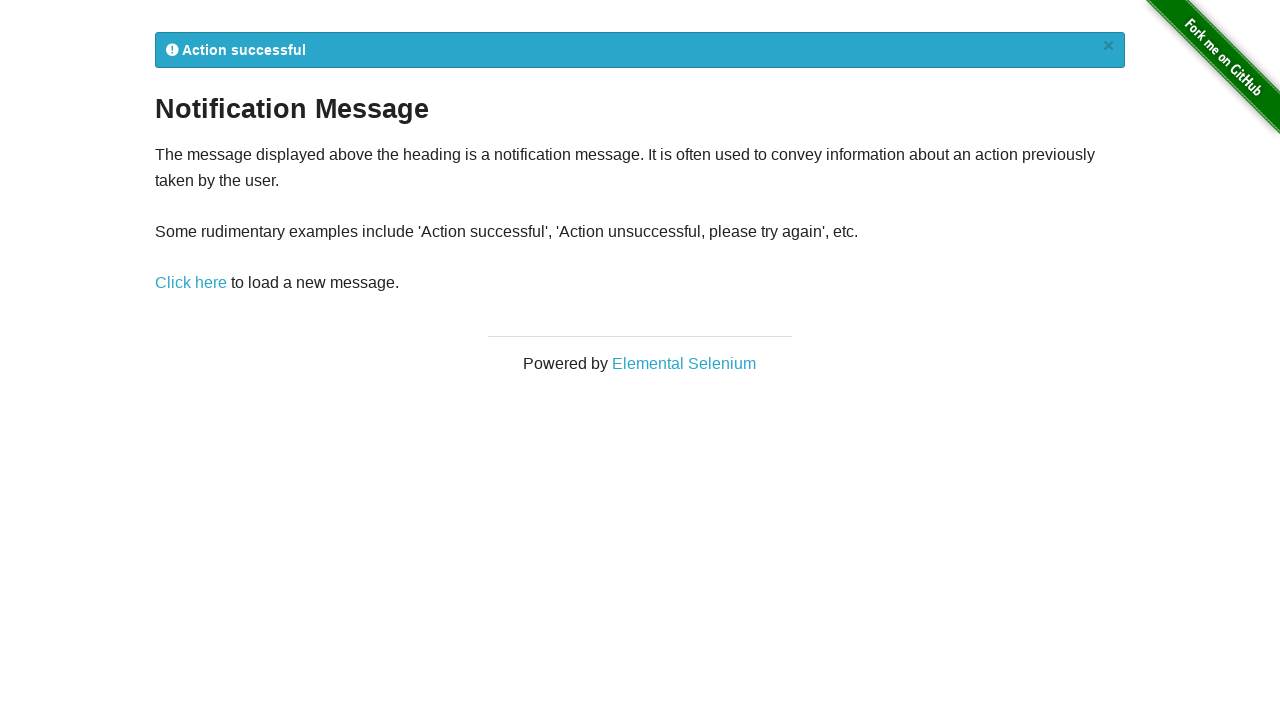

Notification message appeared
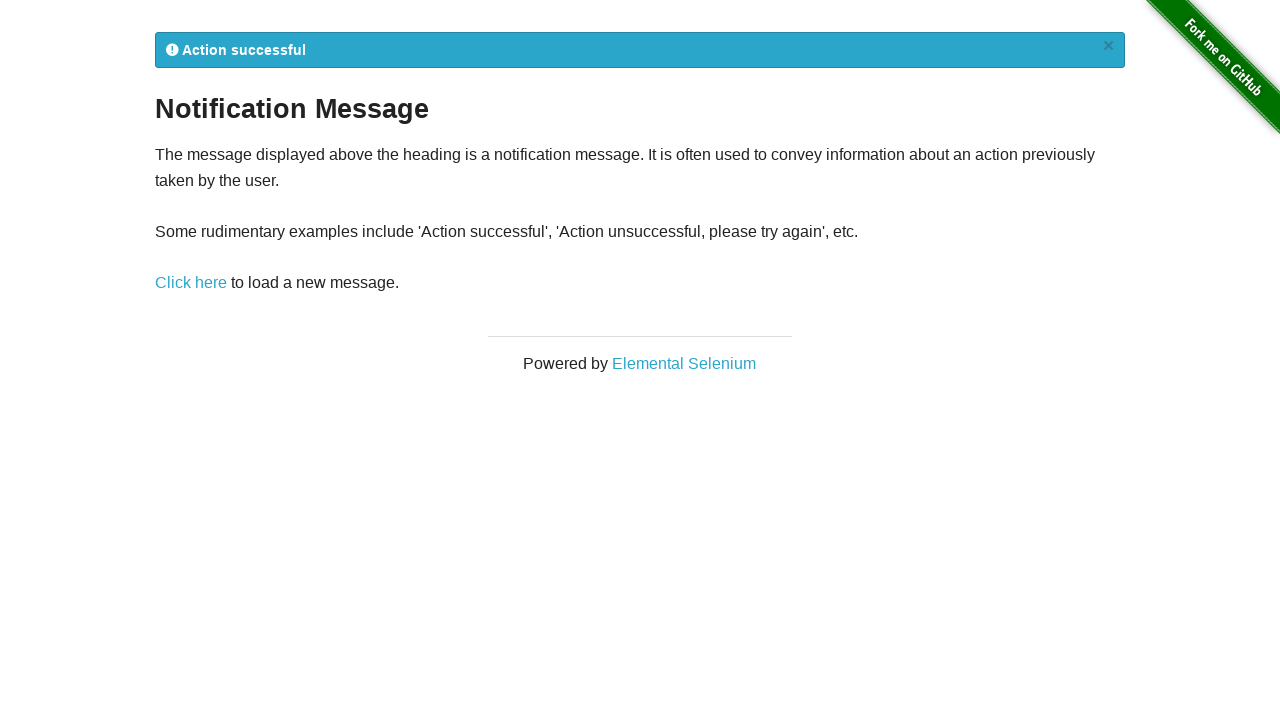

Retrieved notification message text
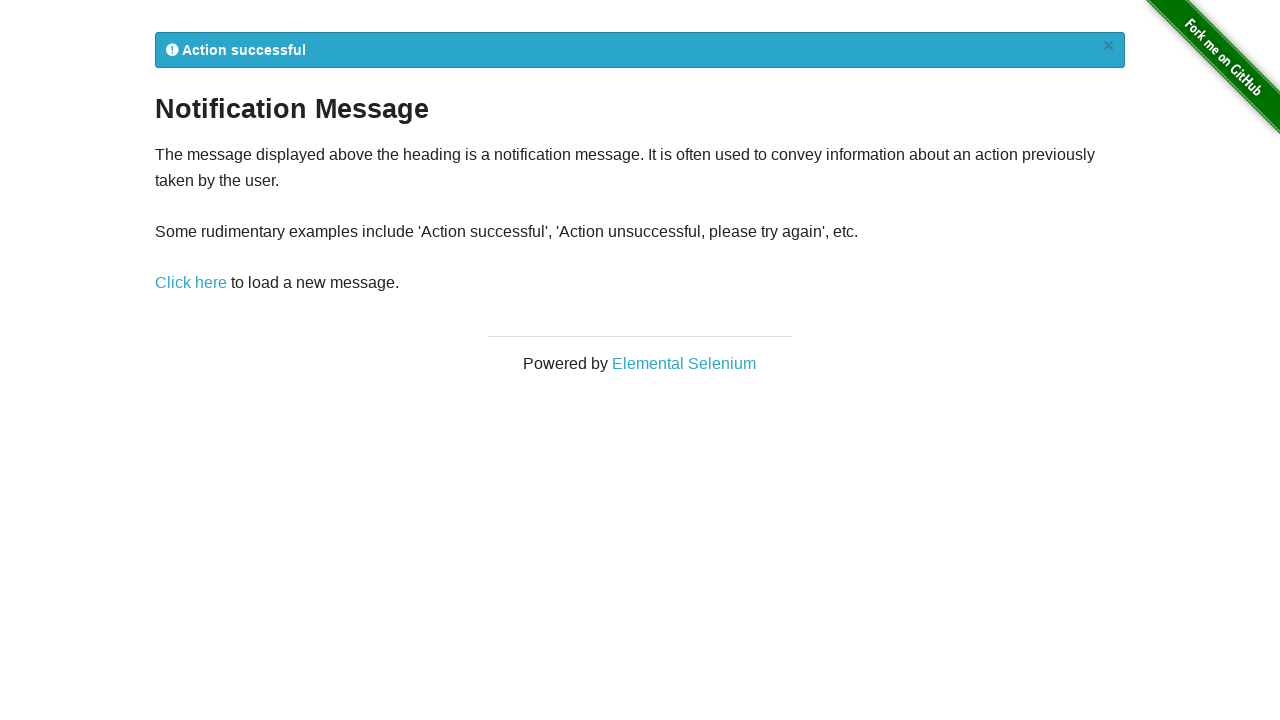

Verified notification message contains 'Action successful'
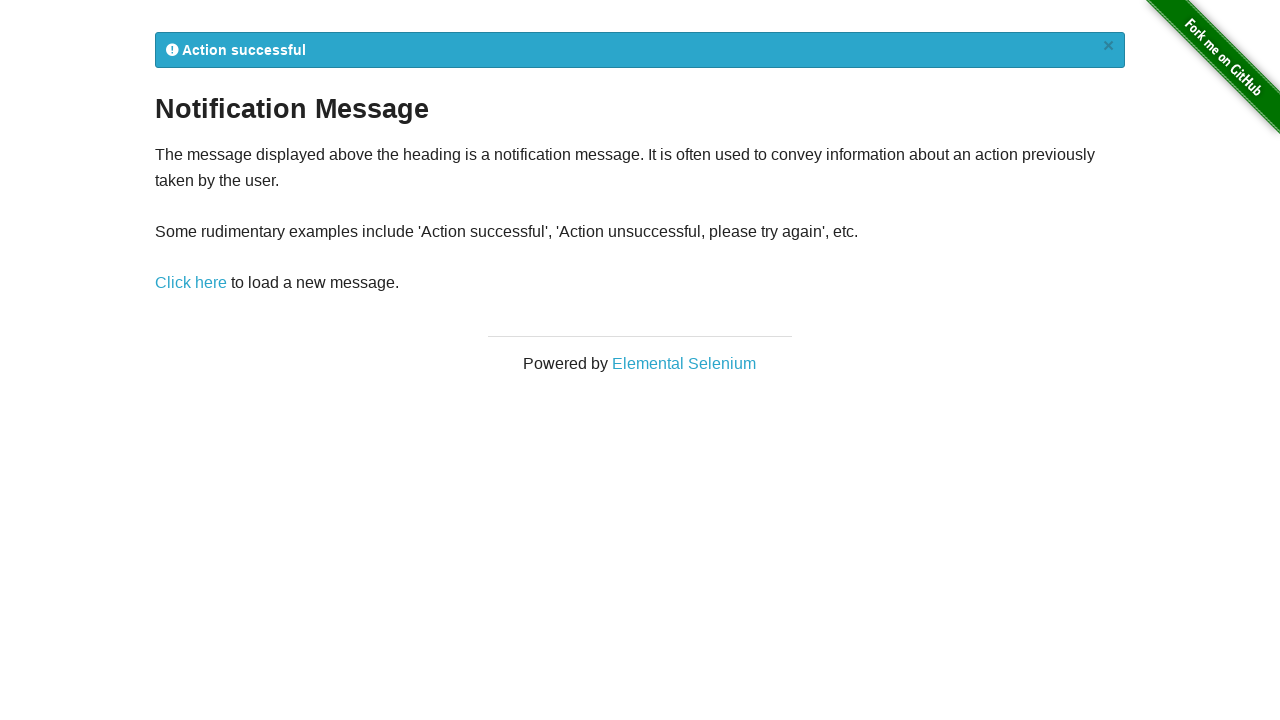

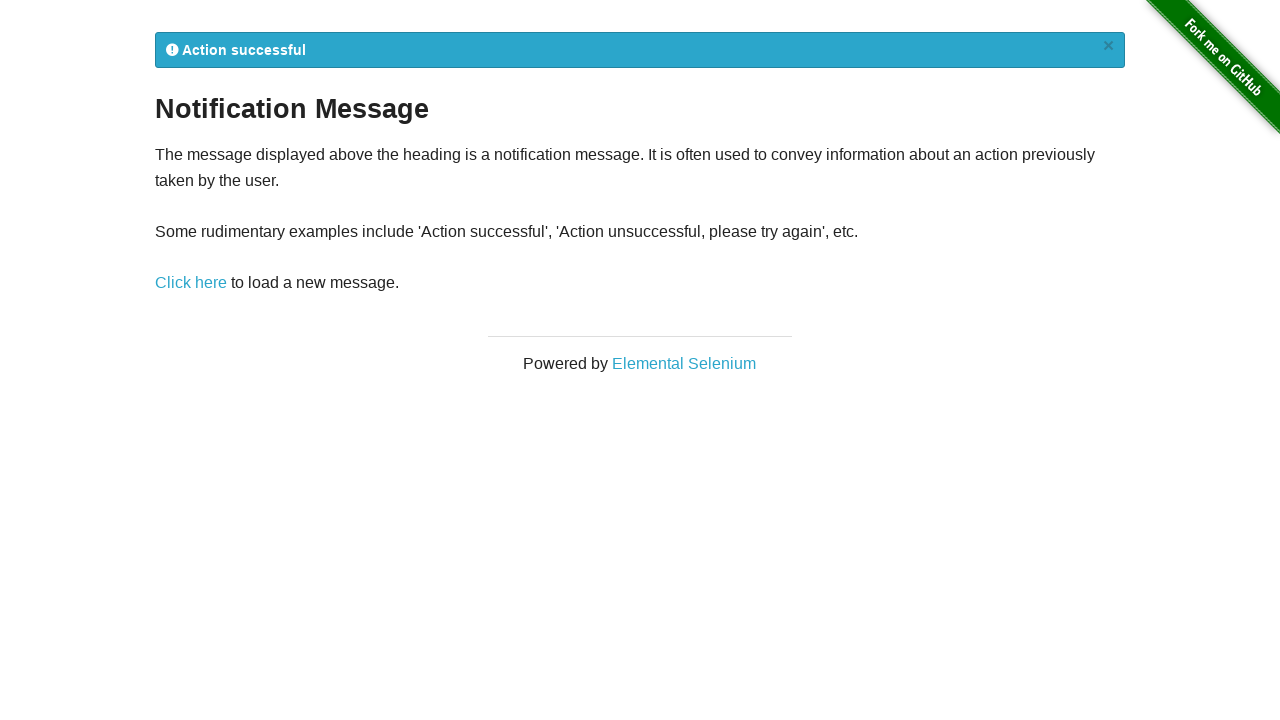